Tests selecting the avatar-3 radio button on an Angular Material demo page

Starting URL: https://material.angularjs.org/latest/demo/radioButton

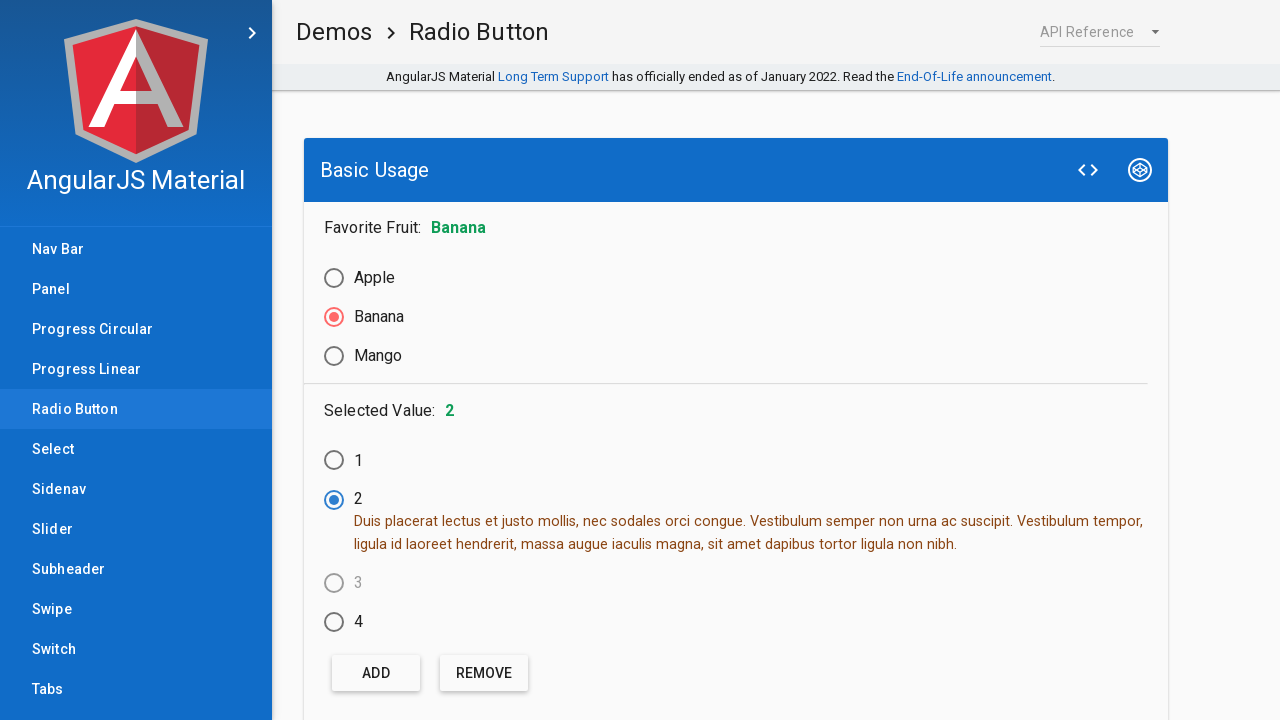

Located the avatar-3 radio button element
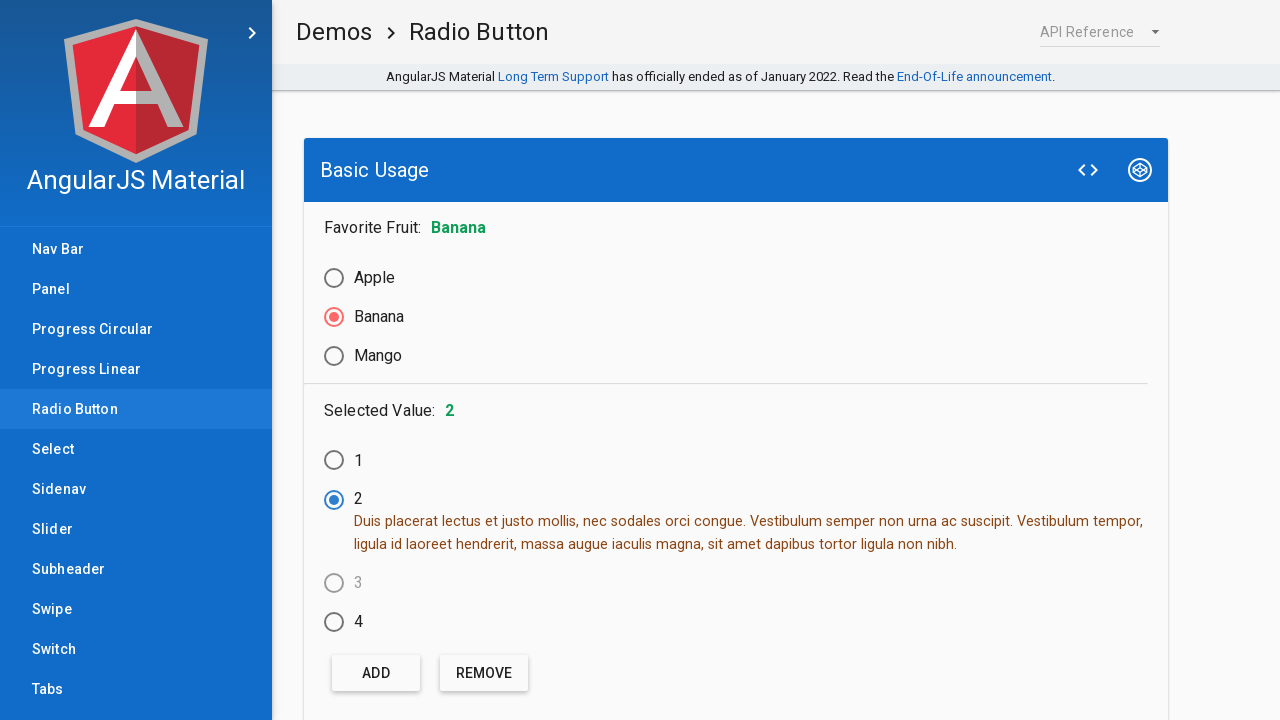

Avatar-3 radio button became visible
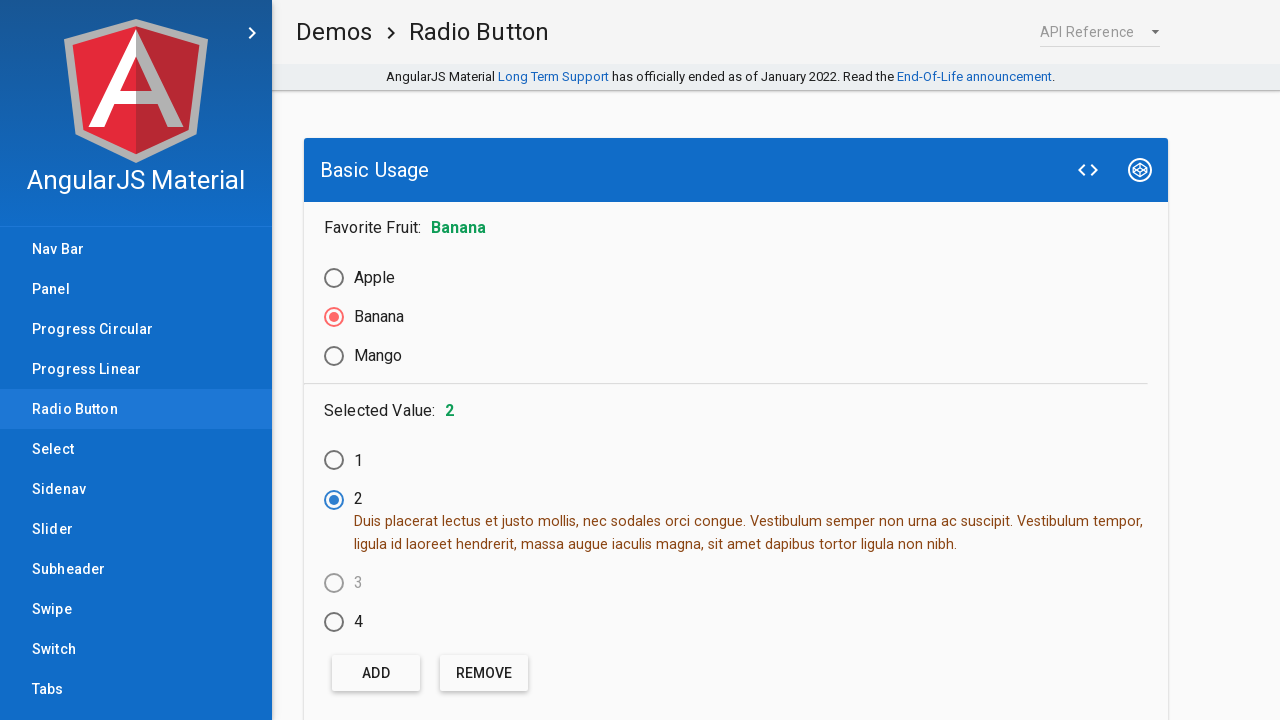

Clicked the avatar-3 radio button to select it at (736, 405) on xpath=//*[contains(@id,'radio')][@value='avatar-3']
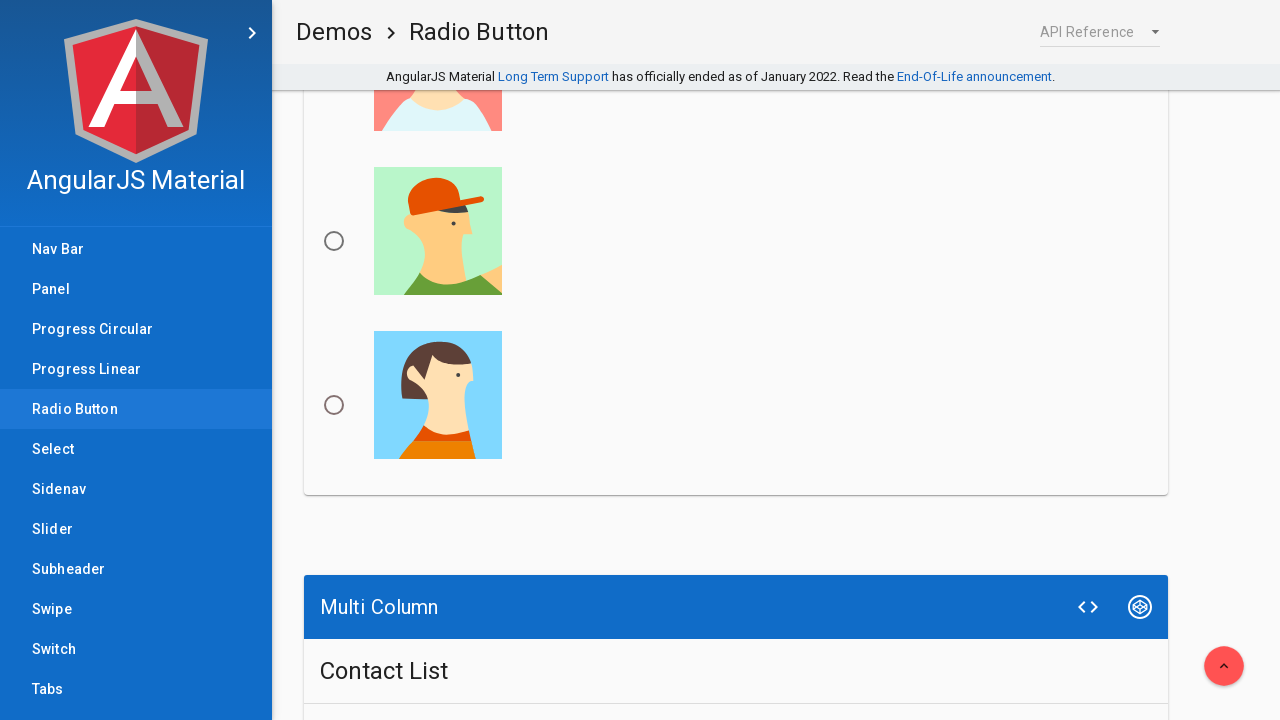

Waited 3 seconds for the selection action to complete
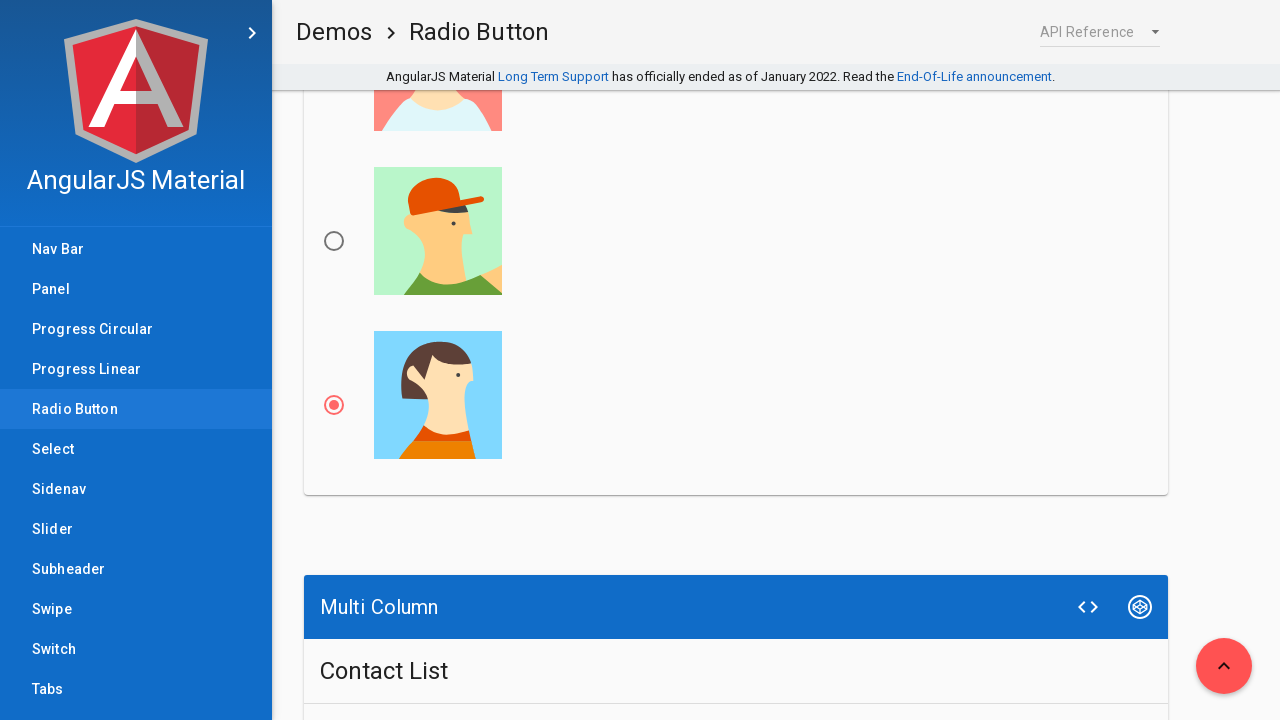

Verified that avatar-3 radio button is now selected (aria-checked='true')
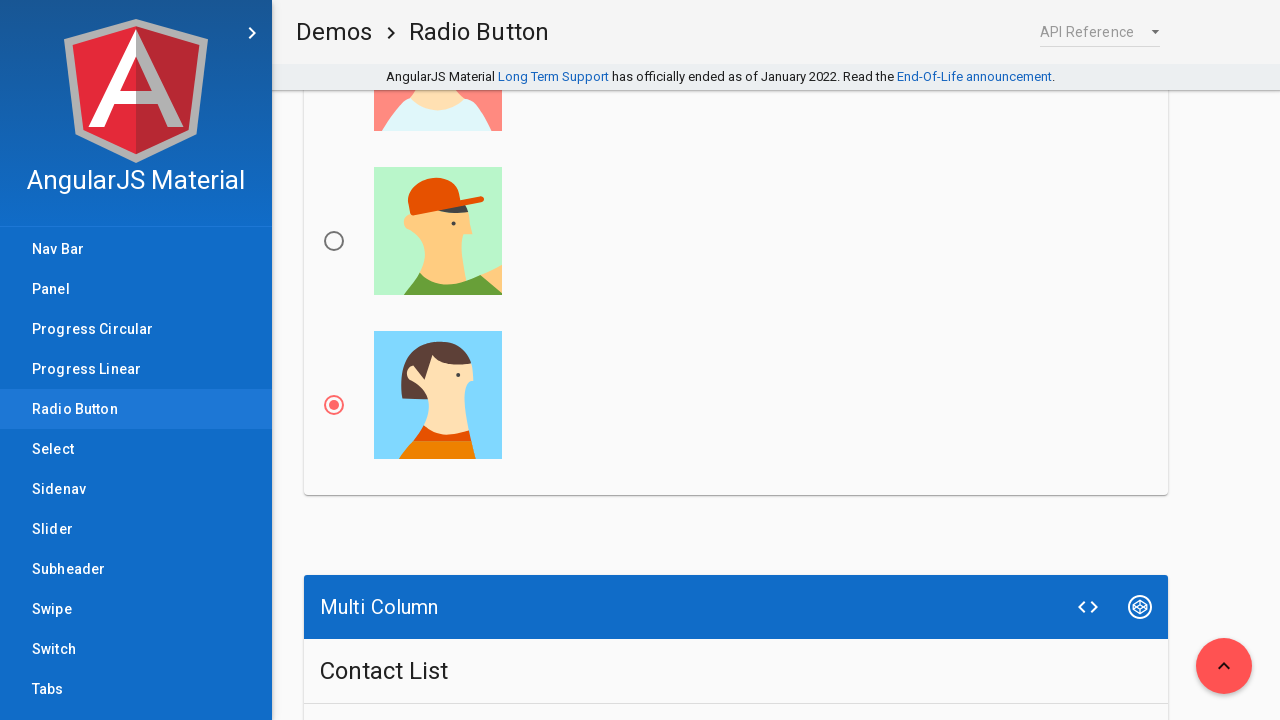

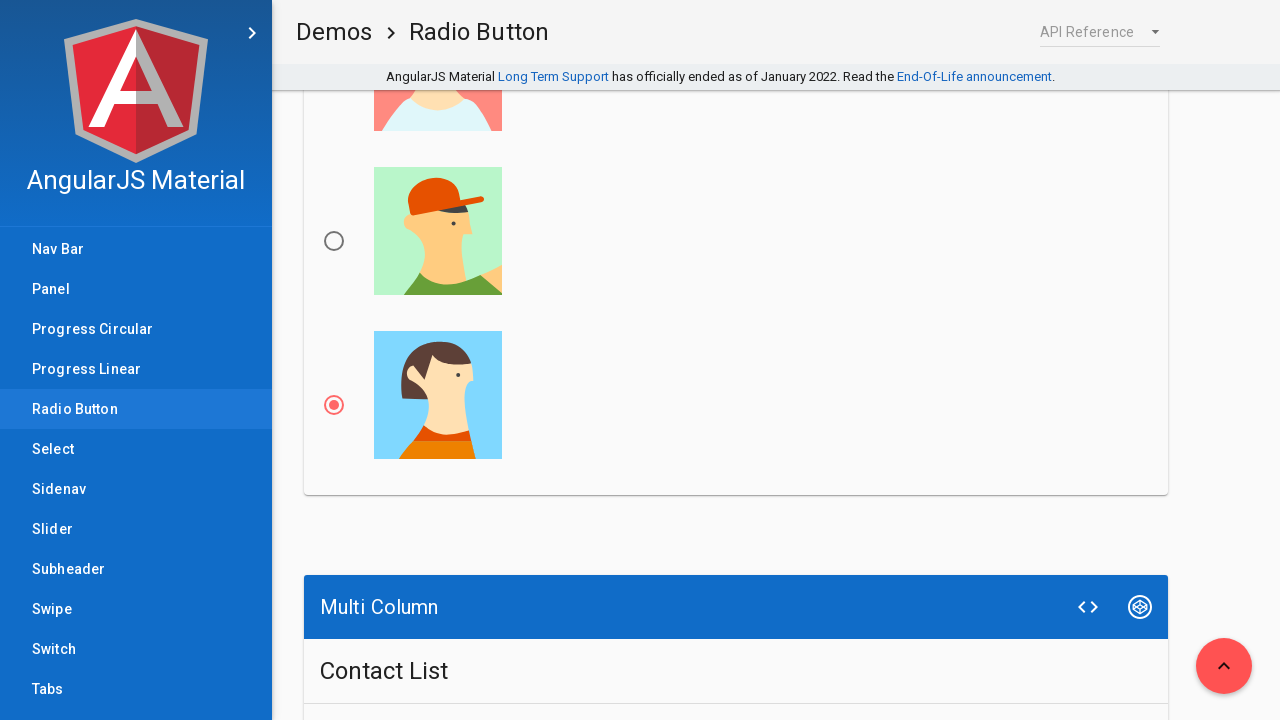